Tests form interactions on an Angular practice page including checking a checkbox, selecting dropdown option, clicking radio button, filling password field, submitting form, navigating to shop, and adding a product to cart. Also tests browser navigation and element visibility.

Starting URL: https://rahulshettyacademy.com/angularpractice/

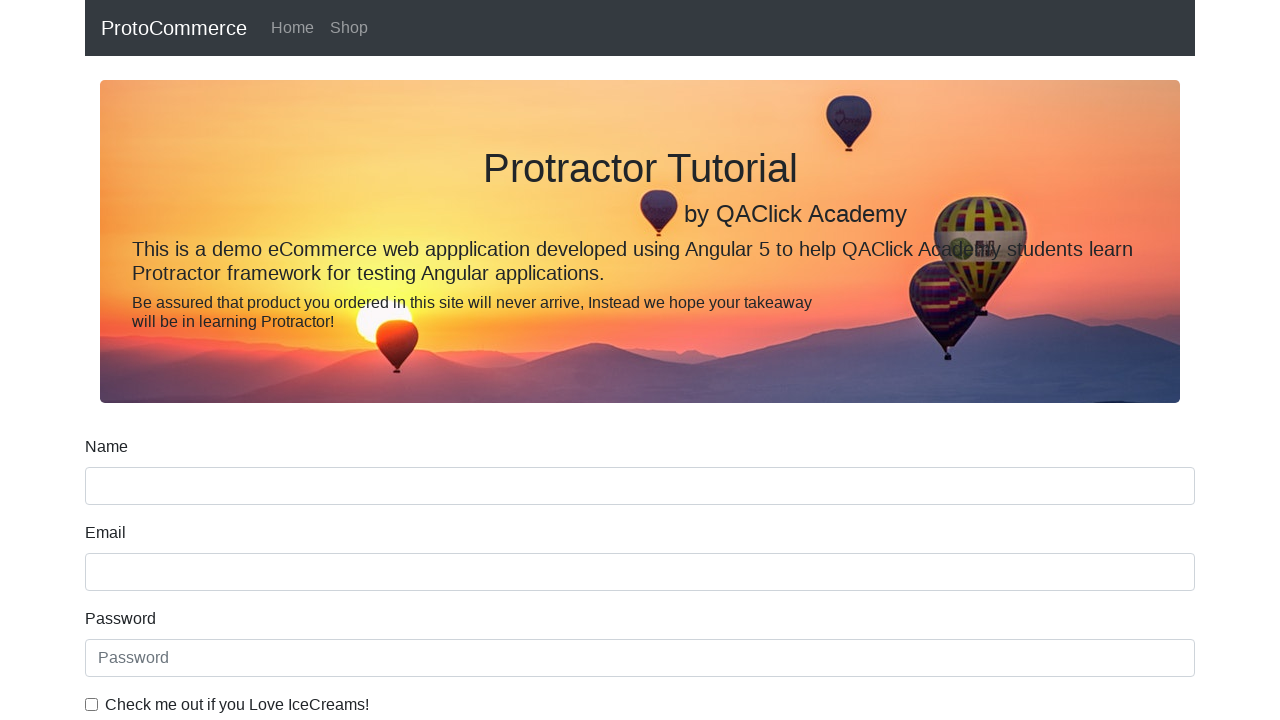

Checked the ice cream checkbox at (92, 704) on internal:label="Check me out if you Love IceCreams!"i
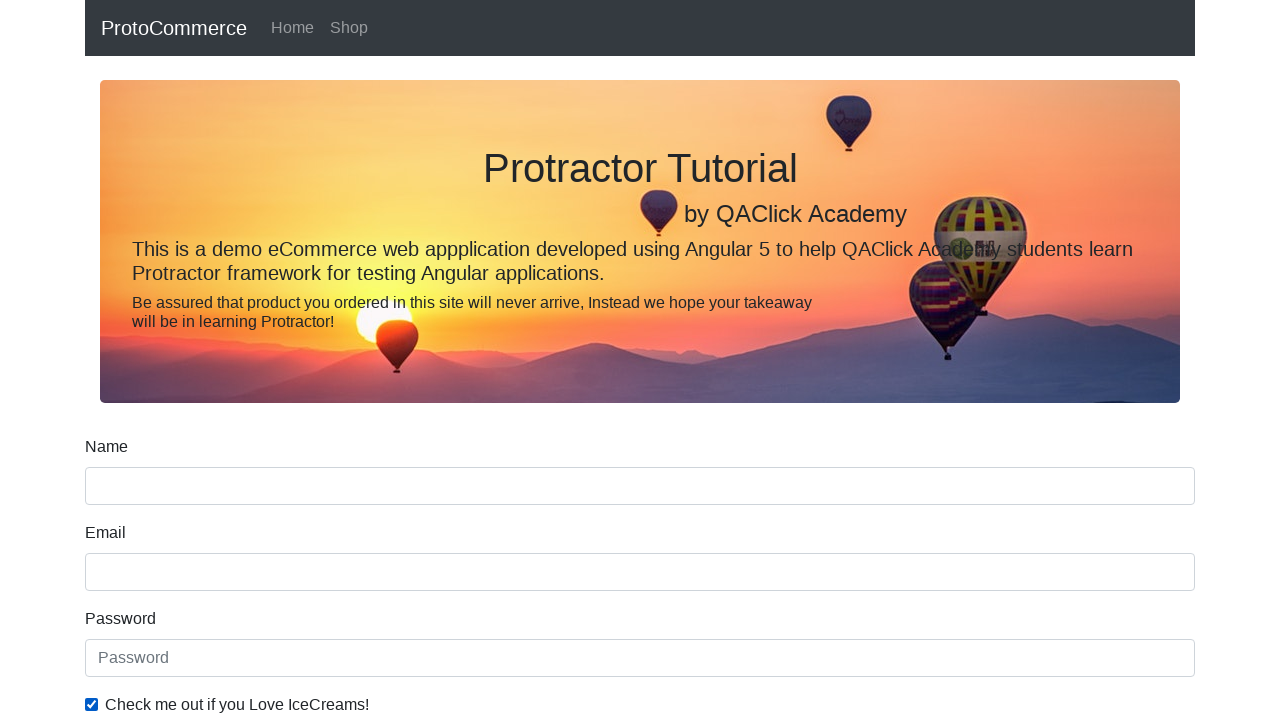

Selected 'Female' from gender dropdown on internal:label="Gender"i
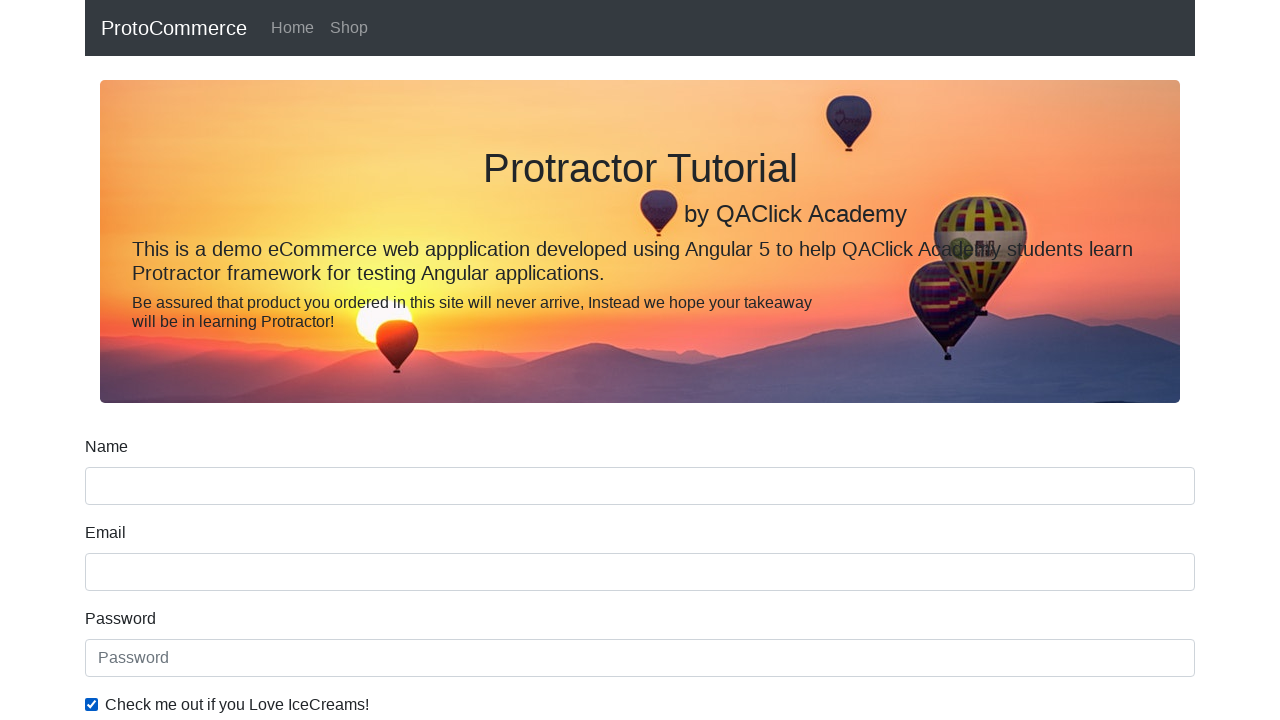

Clicked employed radio button at (326, 360) on internal:label="Employed"i
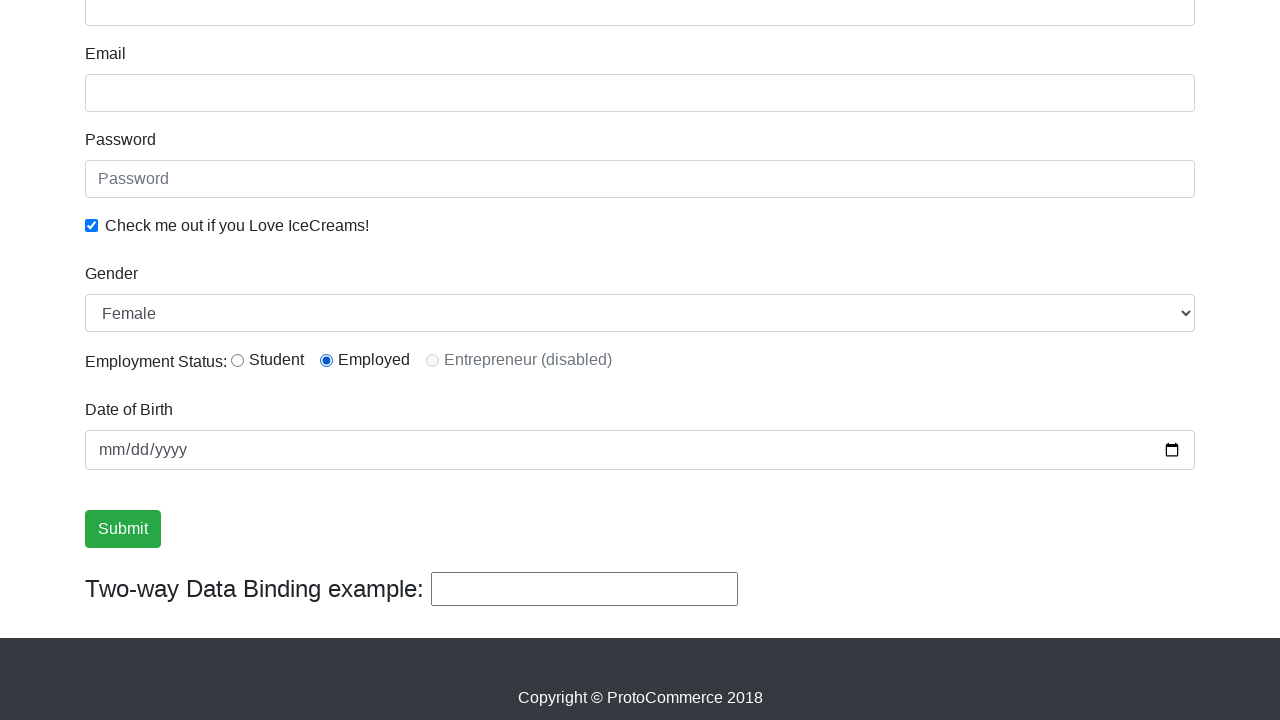

Filled password field with 'TestPass123' on internal:attr=[placeholder="Password"i]
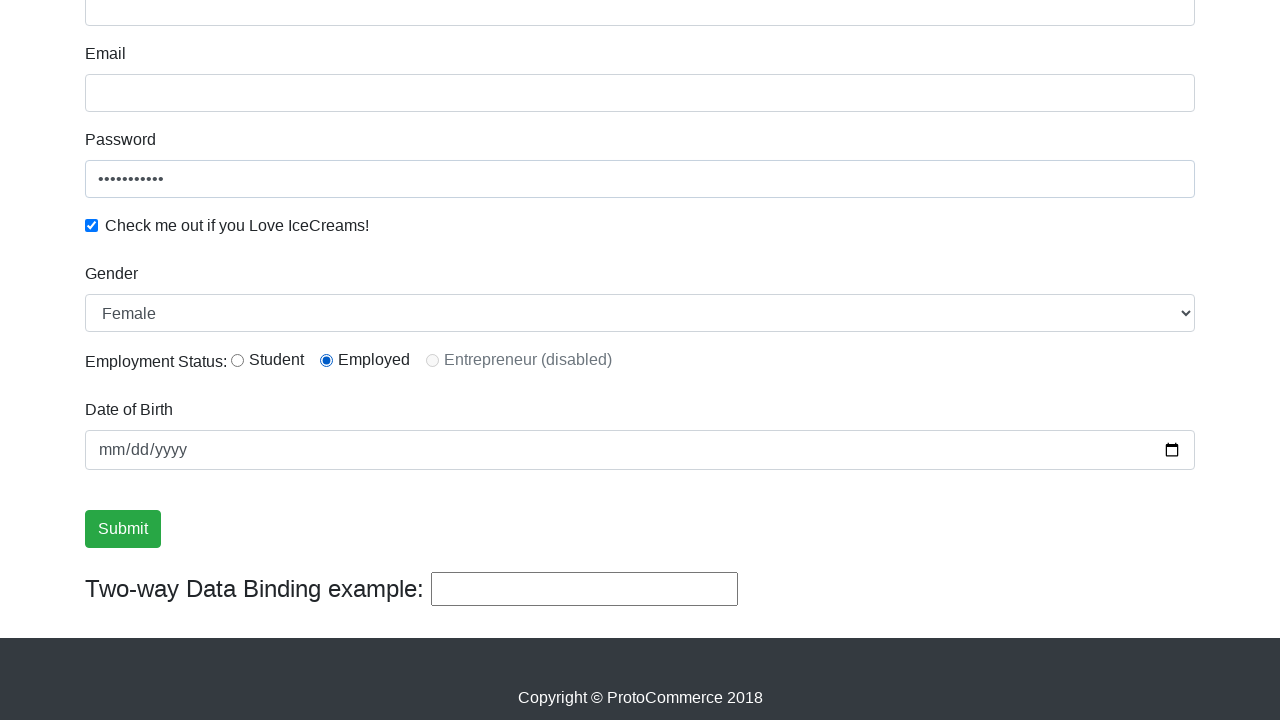

Clicked Submit button to submit the form at (123, 529) on internal:role=button[name="Submit"i]
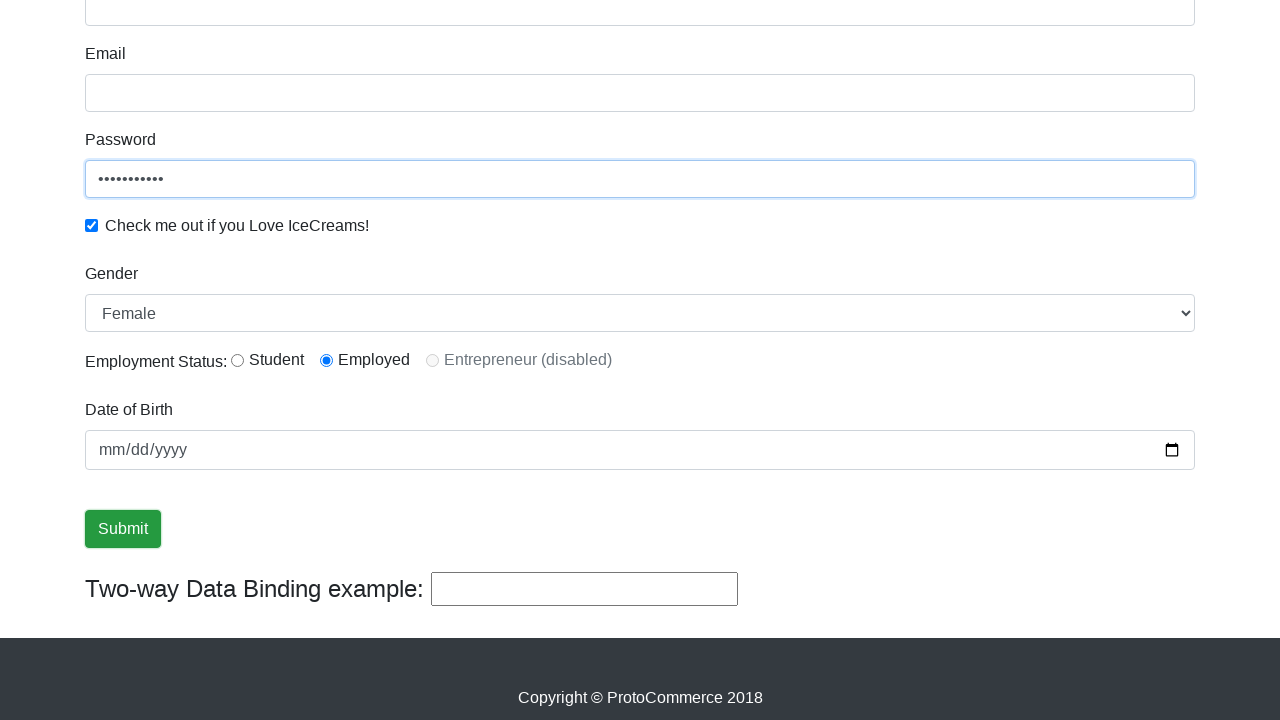

Success message appeared confirming form submission
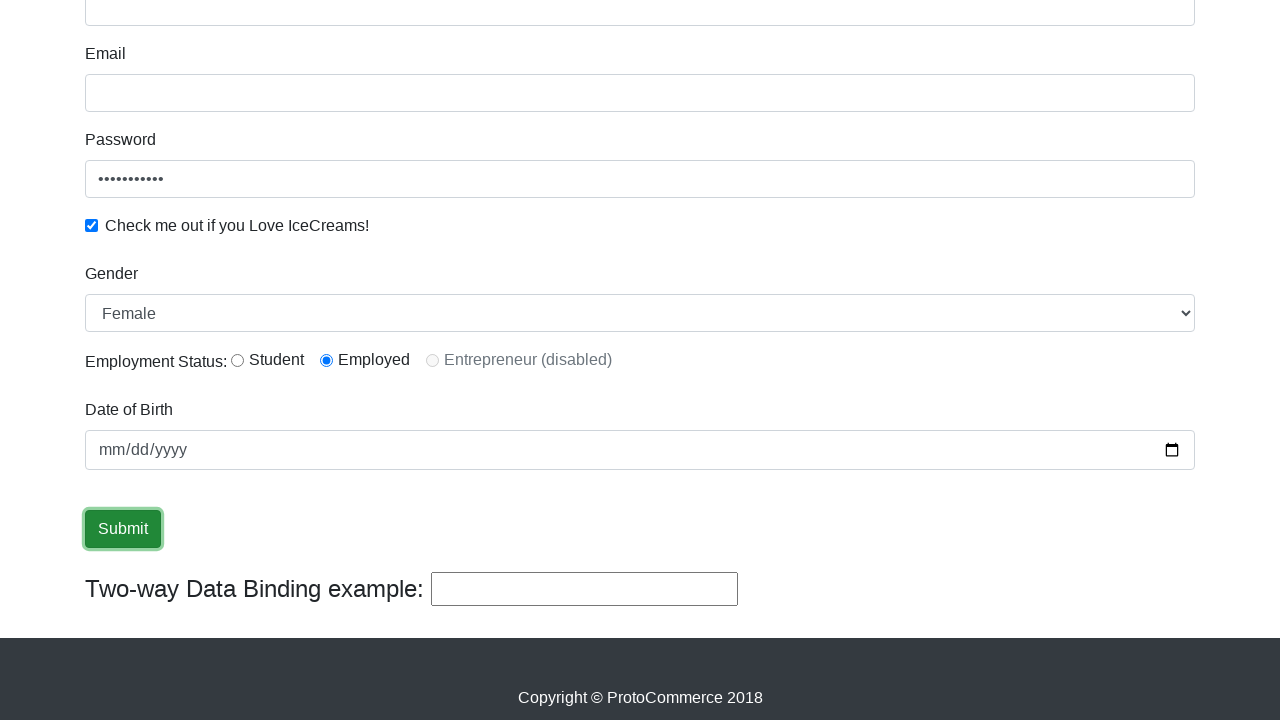

Clicked on Shop link to navigate to shop page at (349, 28) on internal:role=link[name="Shop"i]
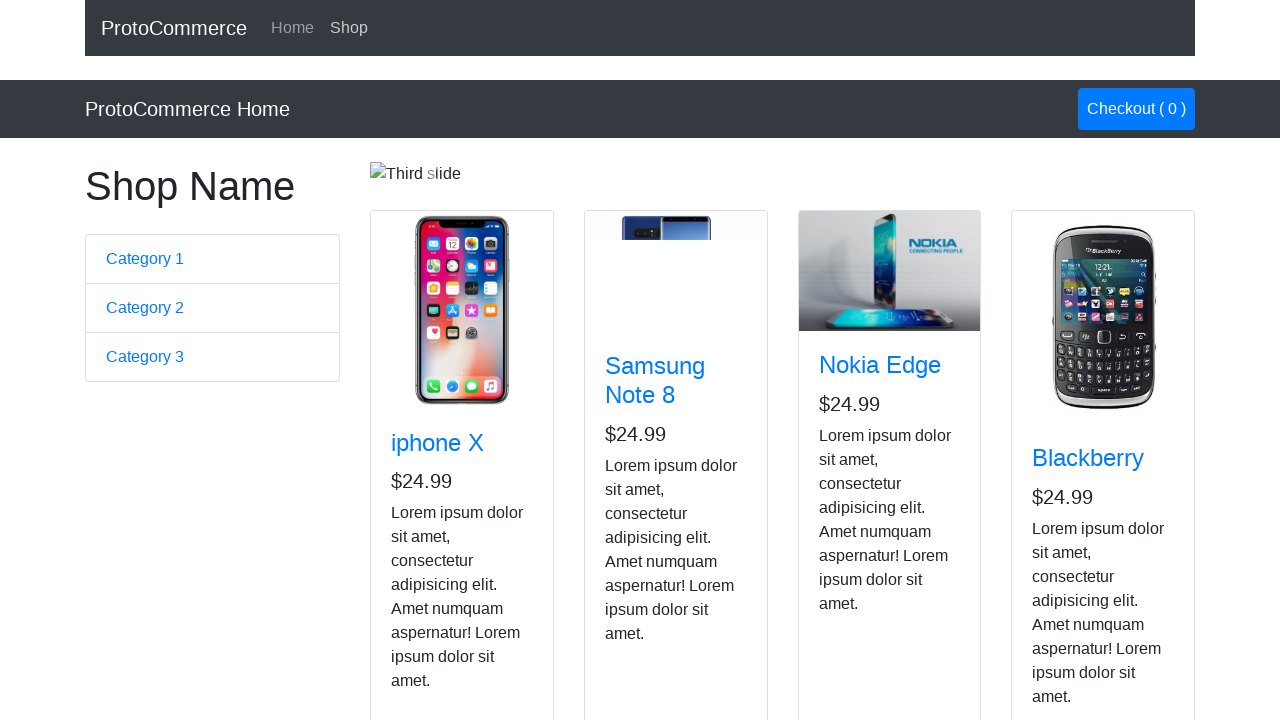

Added Nokia Edge product to cart at (854, 528) on app-card >> internal:has-text="Nokia Edge"i >> internal:role=button
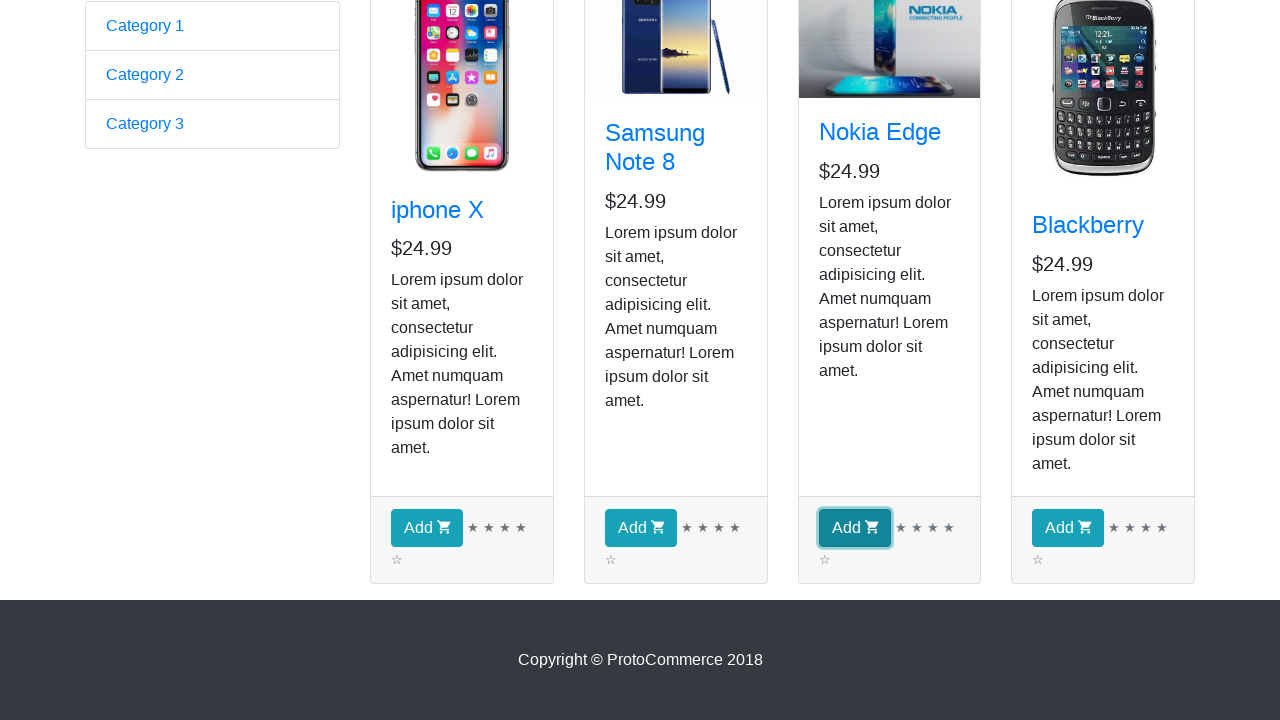

Navigated to Automation Practice page
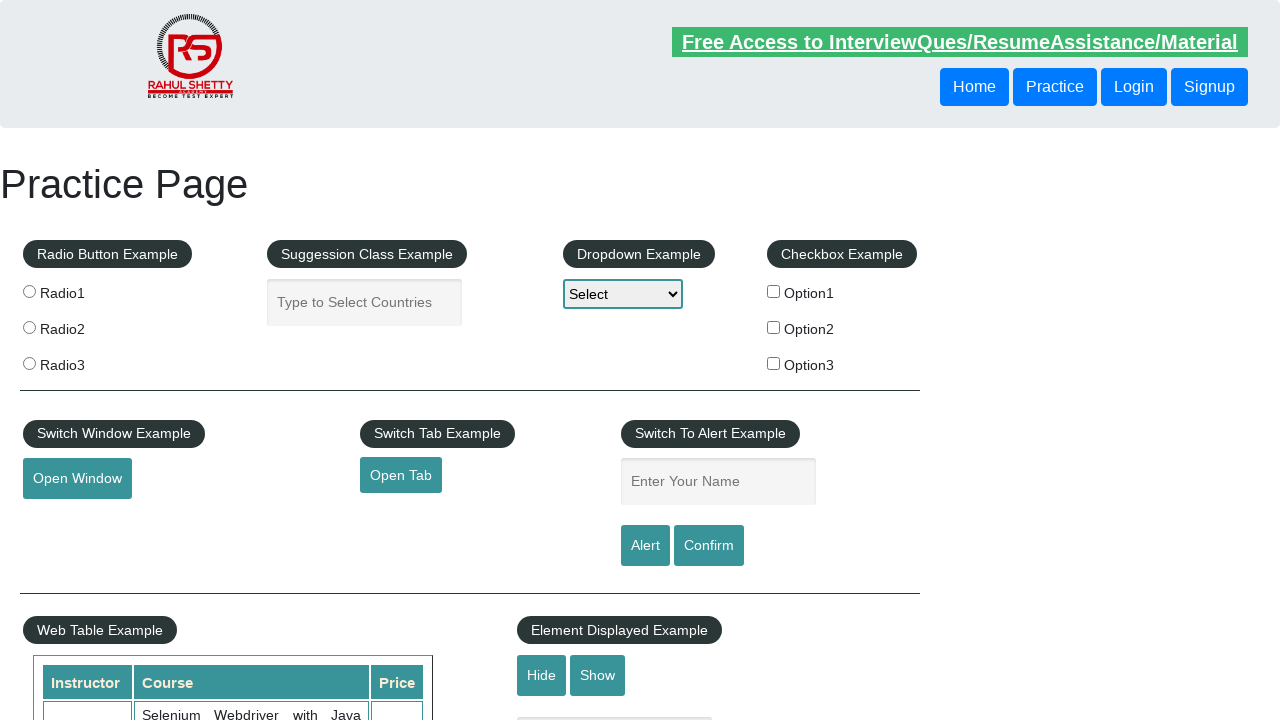

Navigated back to previous page
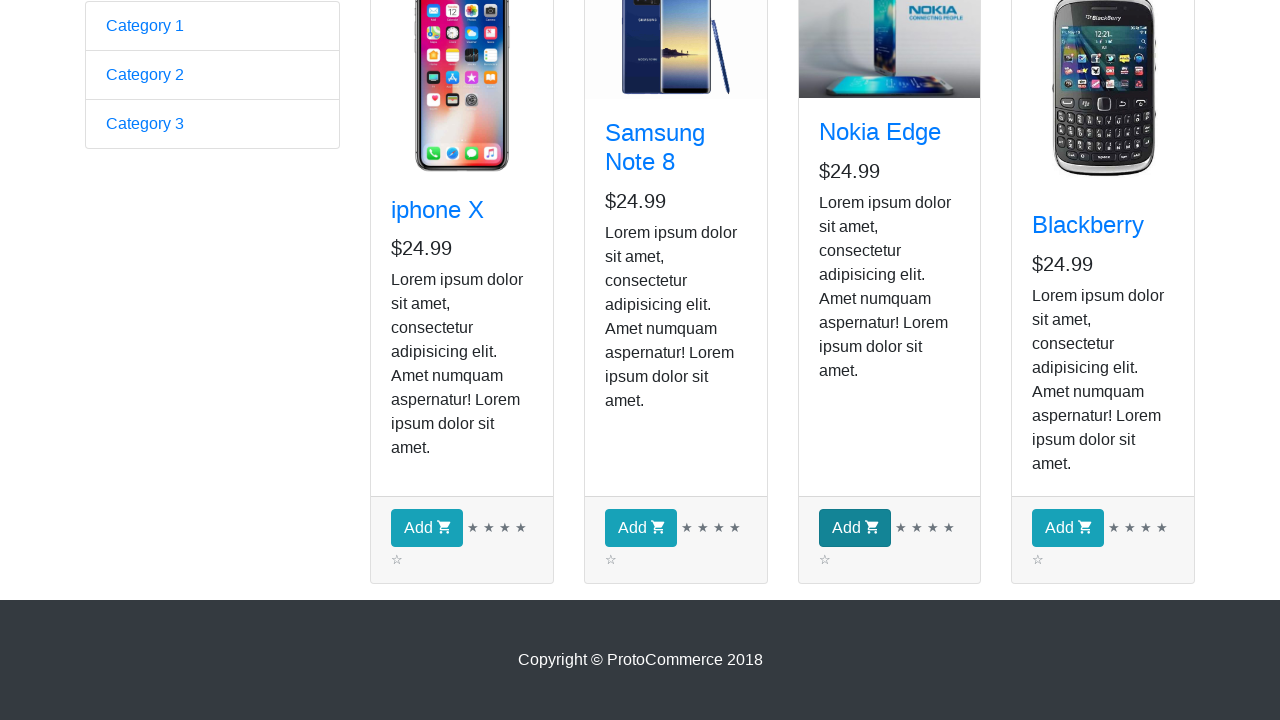

Navigated forward to next page
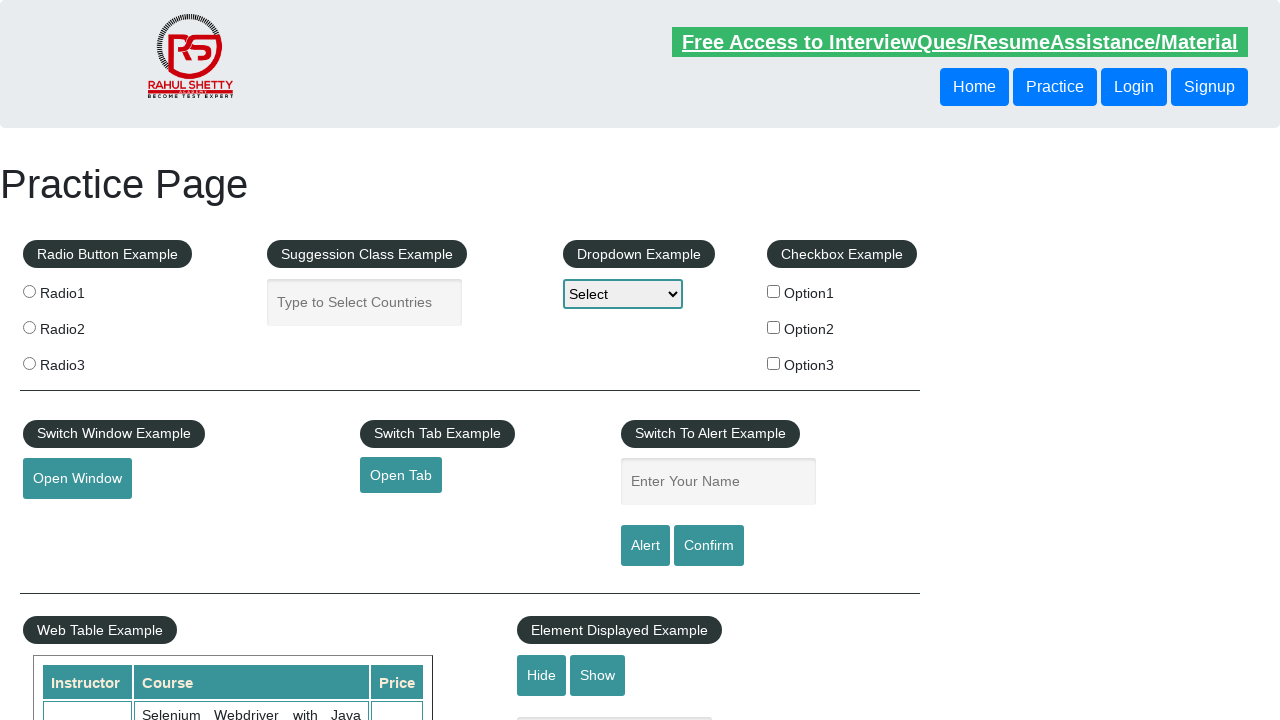

Clicked hide textbox button at (542, 675) on #hide-textbox
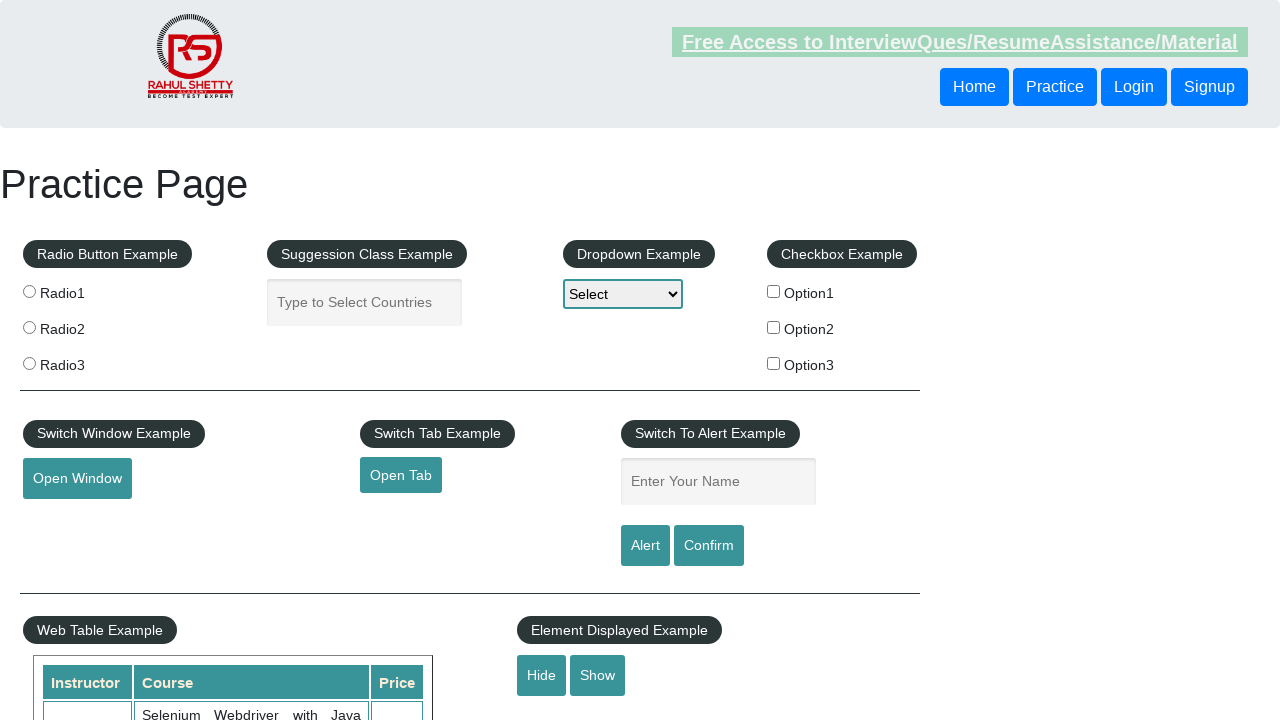

Set up dialog handler to auto-dismiss dialogs
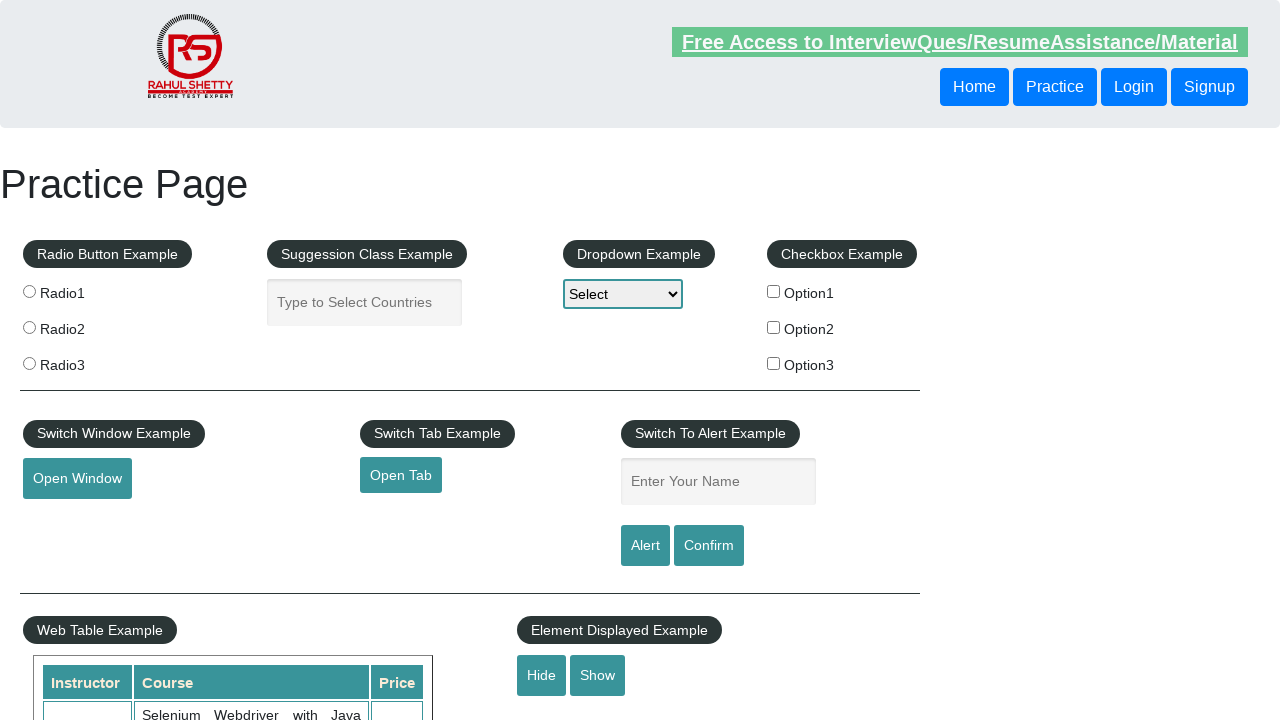

Clicked confirm button, dialog was auto-dismissed at (709, 546) on #confirmbtn
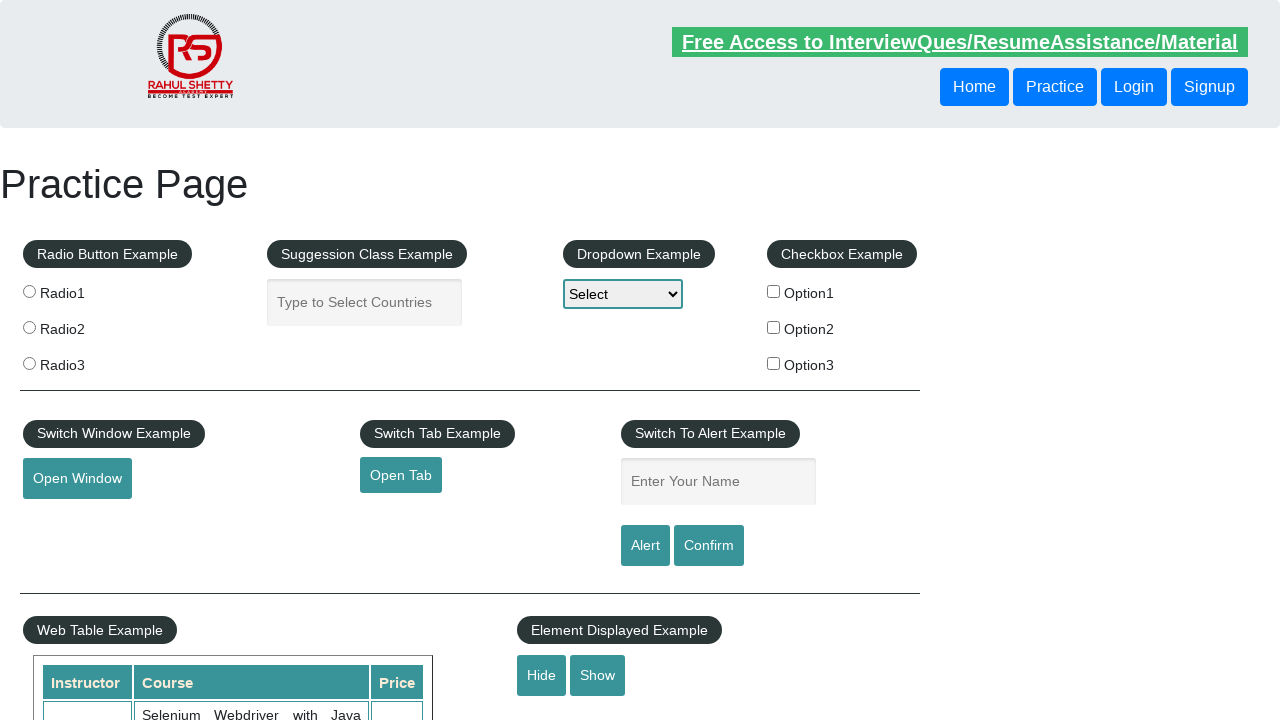

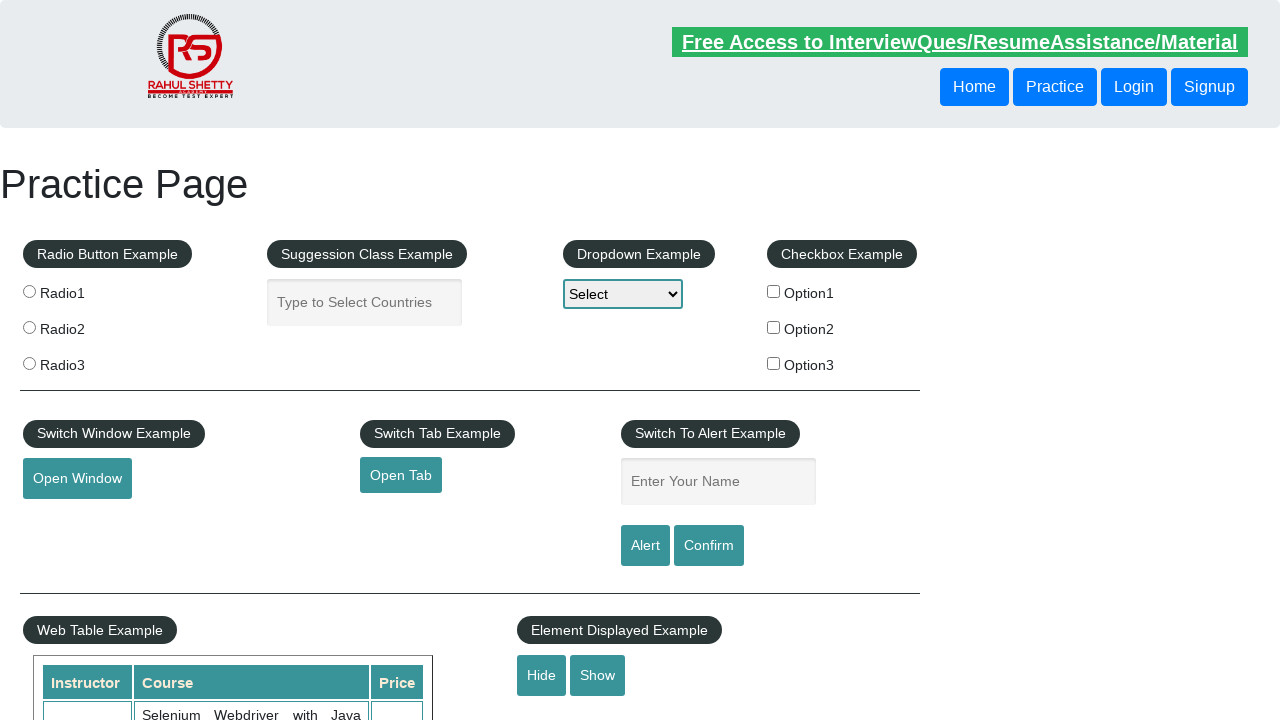